Tests that right-clicking opens a context menu and selecting an option displays confirmation text.

Starting URL: https://osstep.github.io/action_click

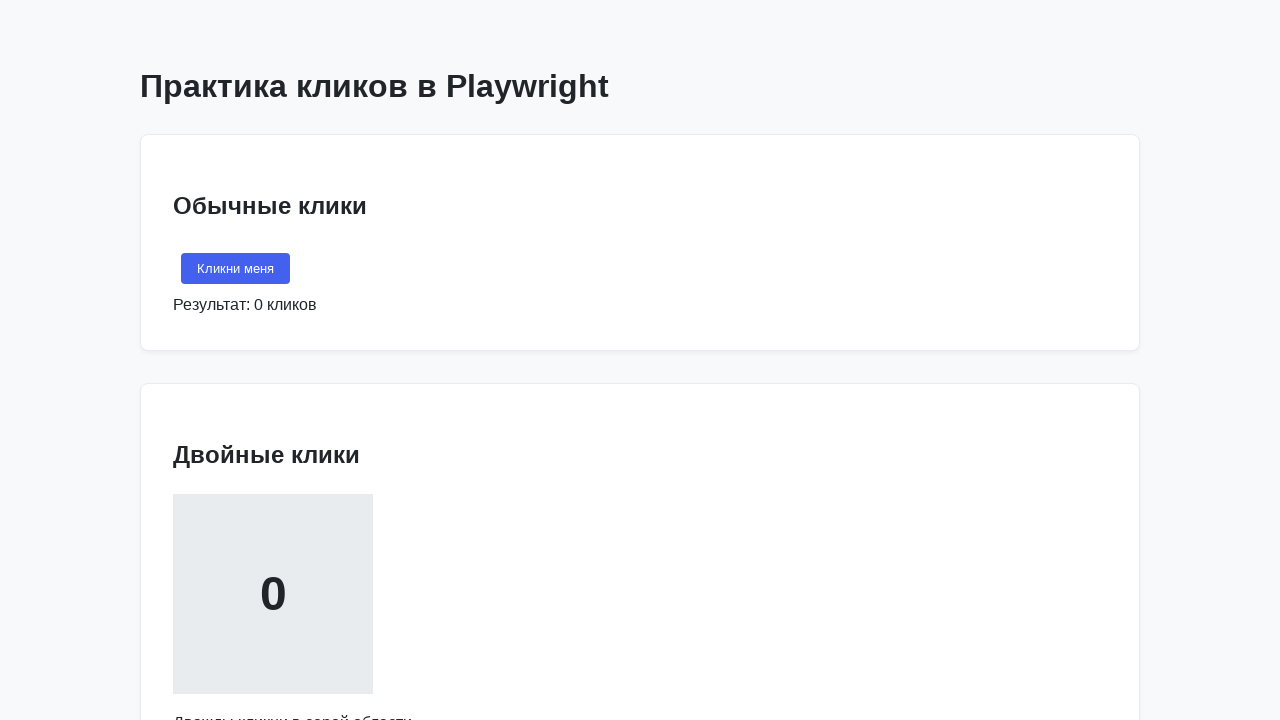

Navigated to context menu test page
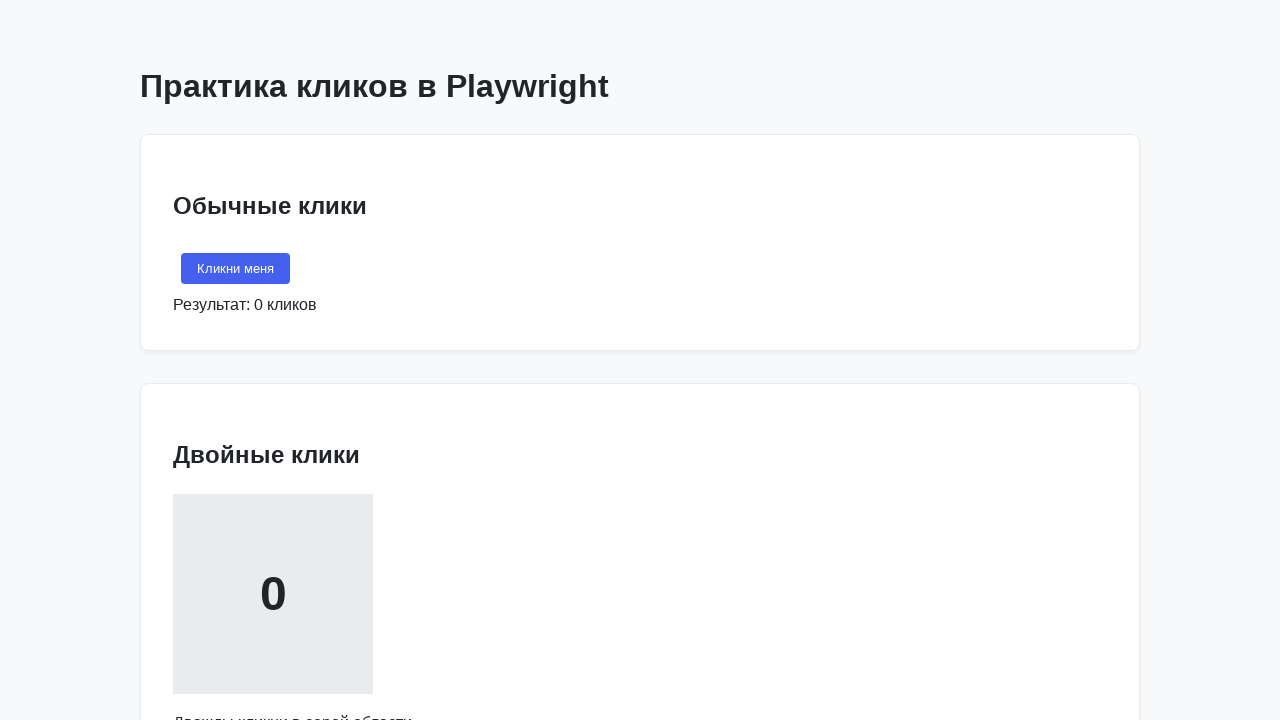

Right-clicked on 'Кликни правой кнопкой' area at (273, 361) on internal:text="\u041a\u043b\u0438\u043a\u043d\u0438 \u043f\u0440\u0430\u0432\u04
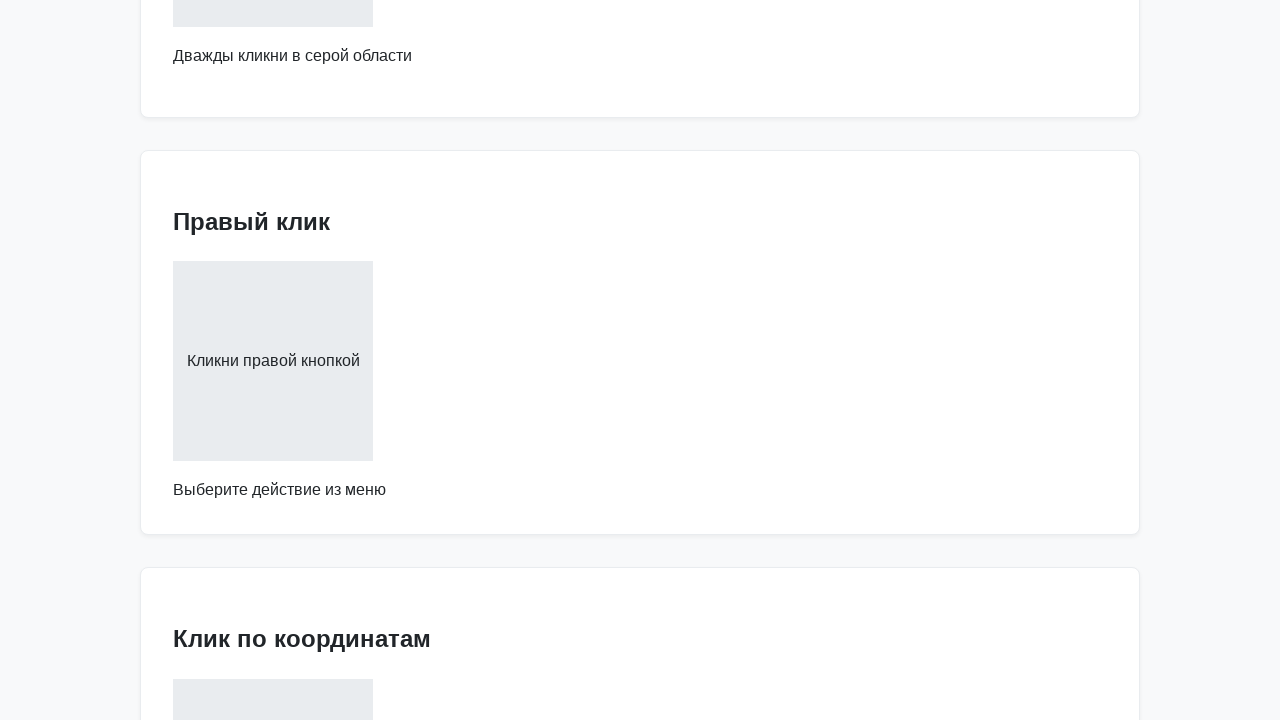

Context menu appeared with 'Копировать' option visible
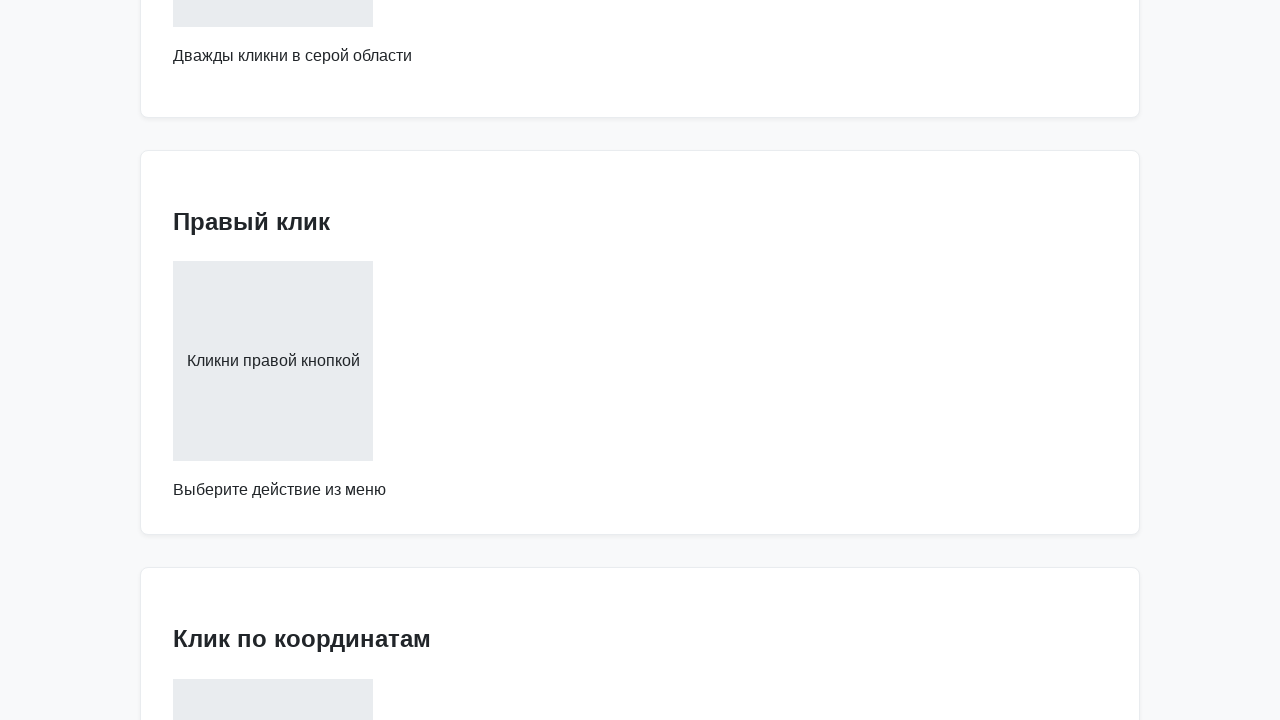

Clicked 'Копировать' option from context menu at (330, 361) on internal:text="\u041a\u043e\u043f\u0438\u0440\u043e\u0432\u0430\u0442\u044c"i >>
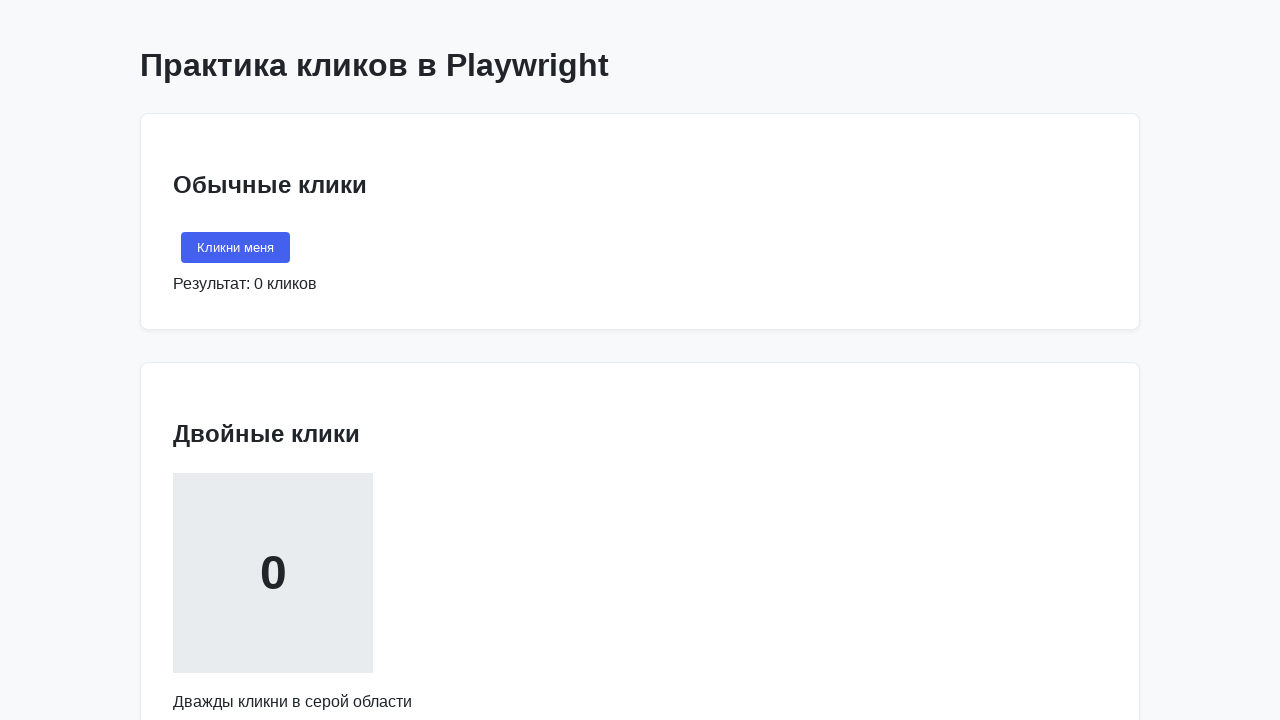

Confirmation text 'Выбрано: Копировать' appeared
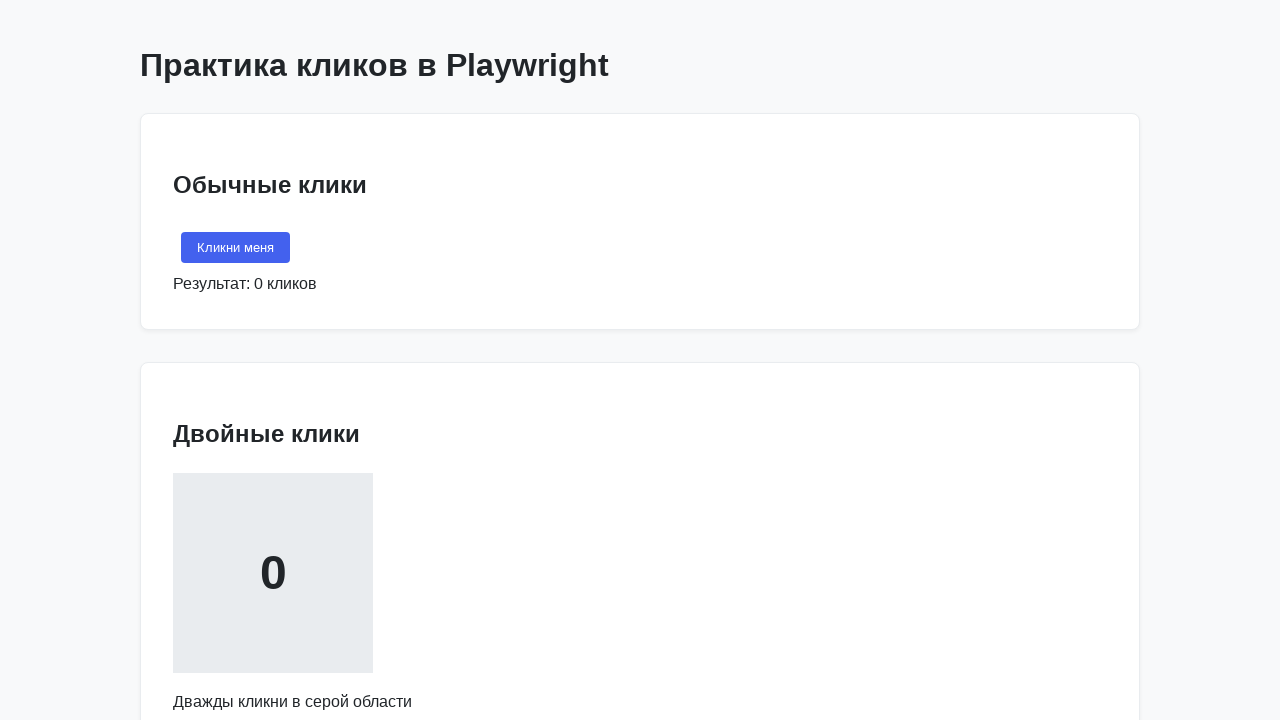

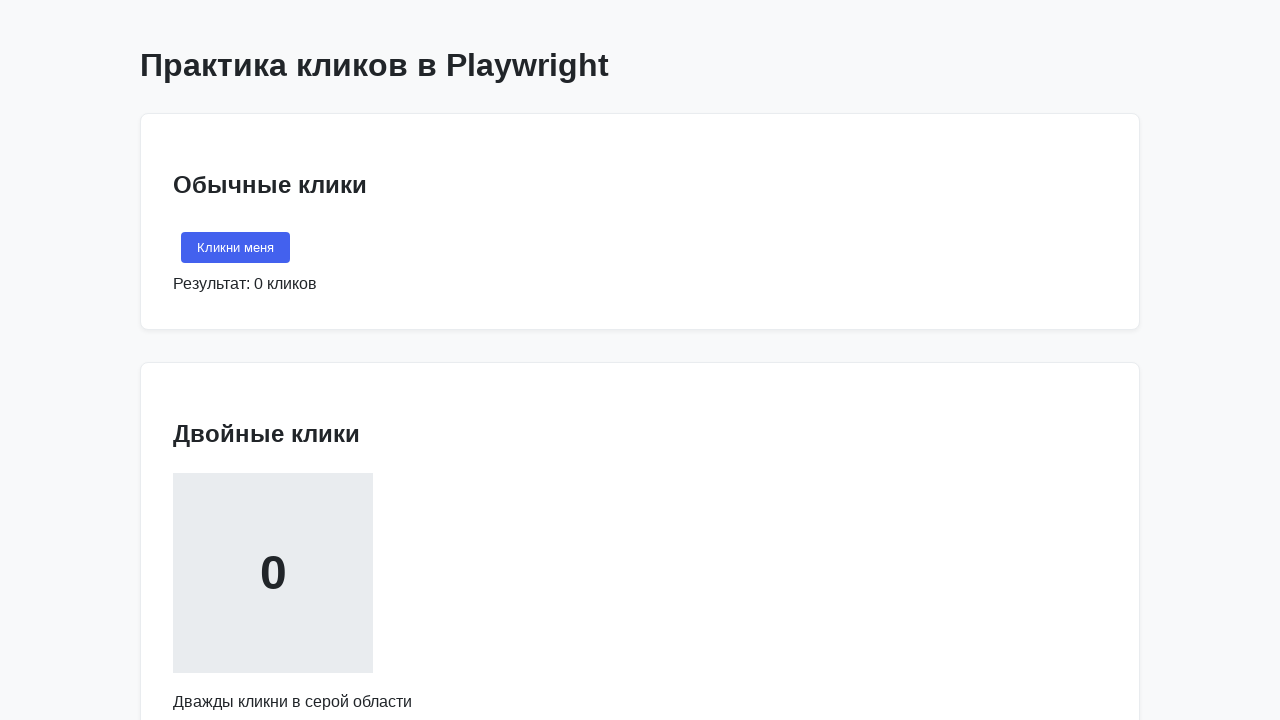